Tests autocomplete dropdown functionality by typing "Unit" and navigating through suggestions to select "United Kingdom (UK)"

Starting URL: https://rahulshettyacademy.com/AutomationPractice/

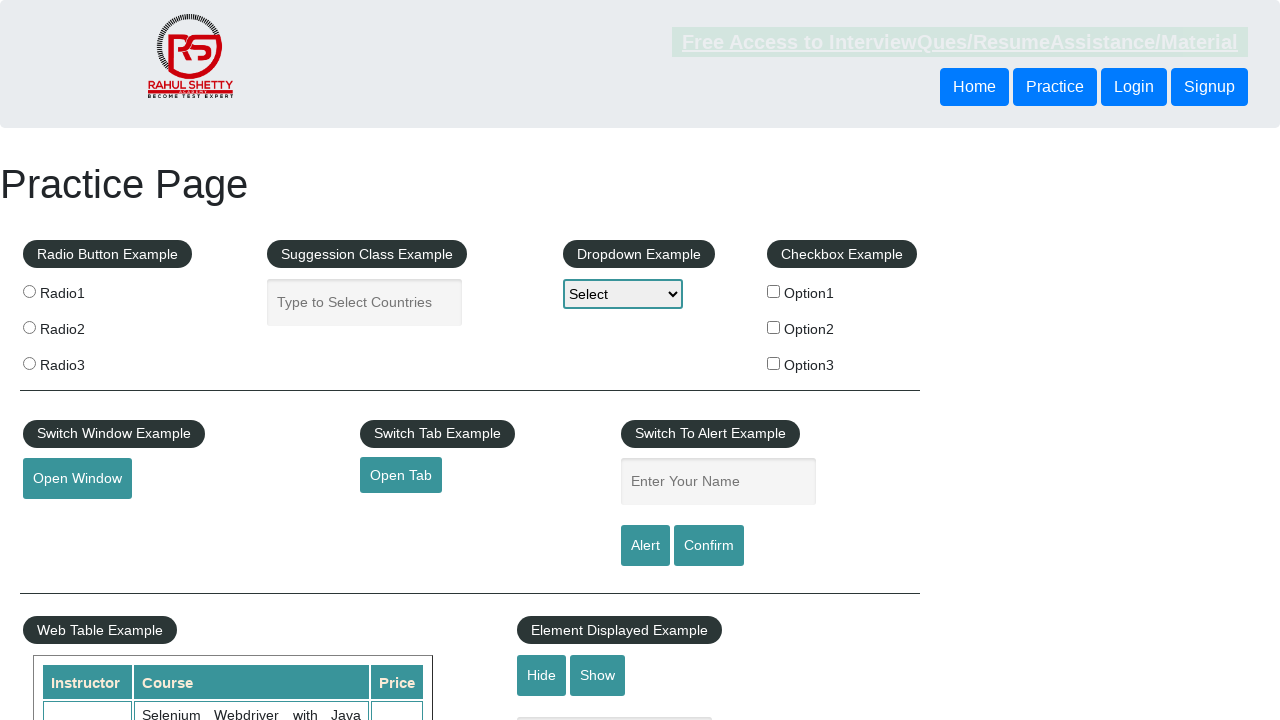

Typed 'Unit' in the autocomplete field on #autocomplete
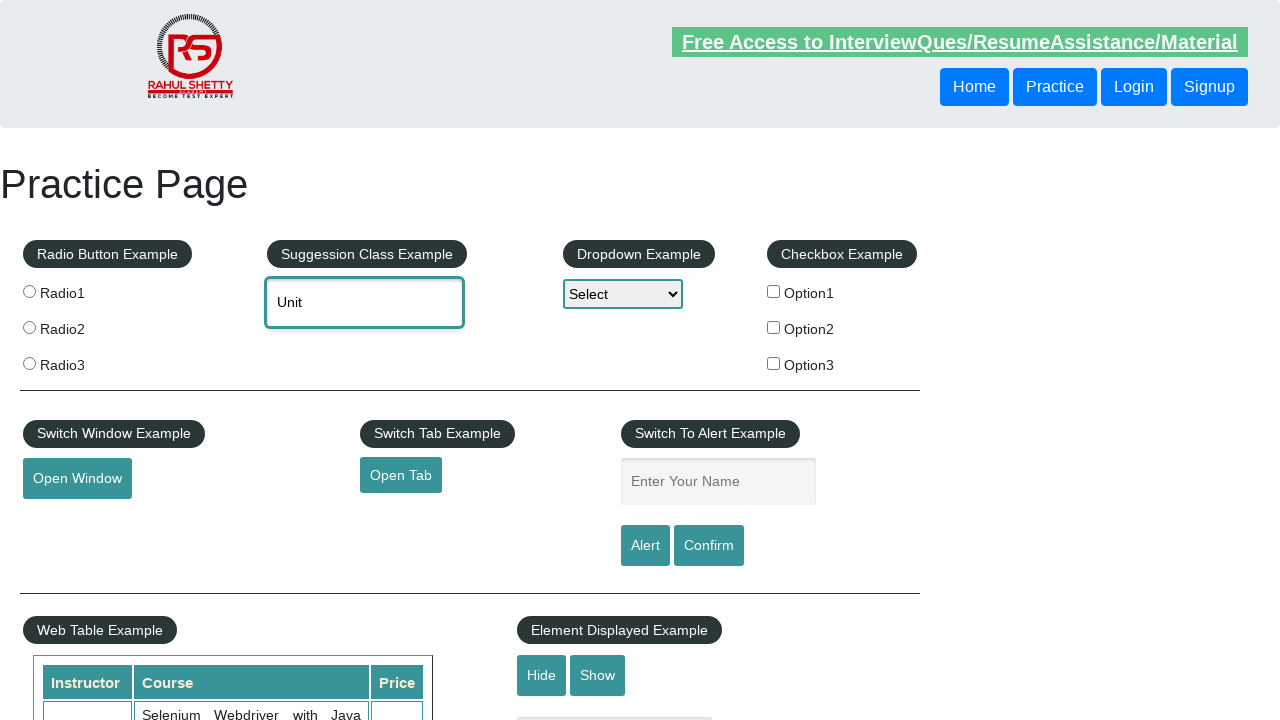

Waited 2 seconds for autocomplete suggestions to appear
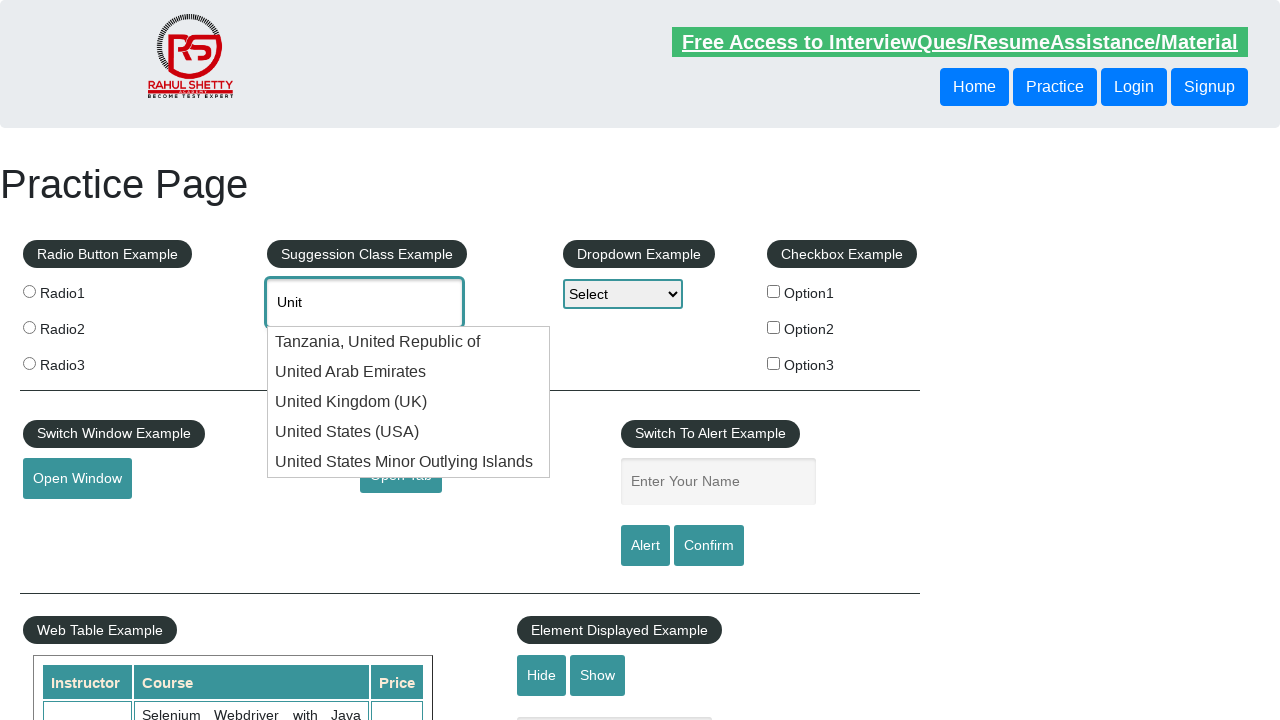

Retrieved current autocomplete field value
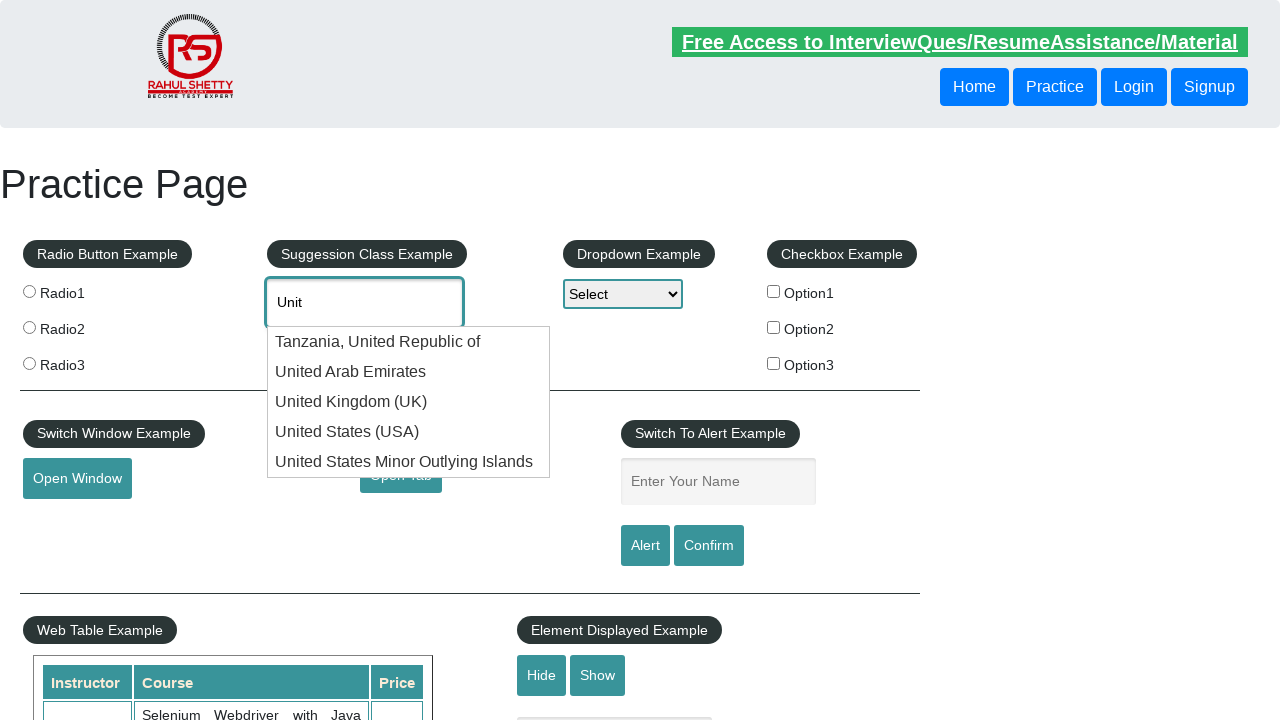

Pressed ArrowDown to navigate dropdown (attempt 1) on #autocomplete
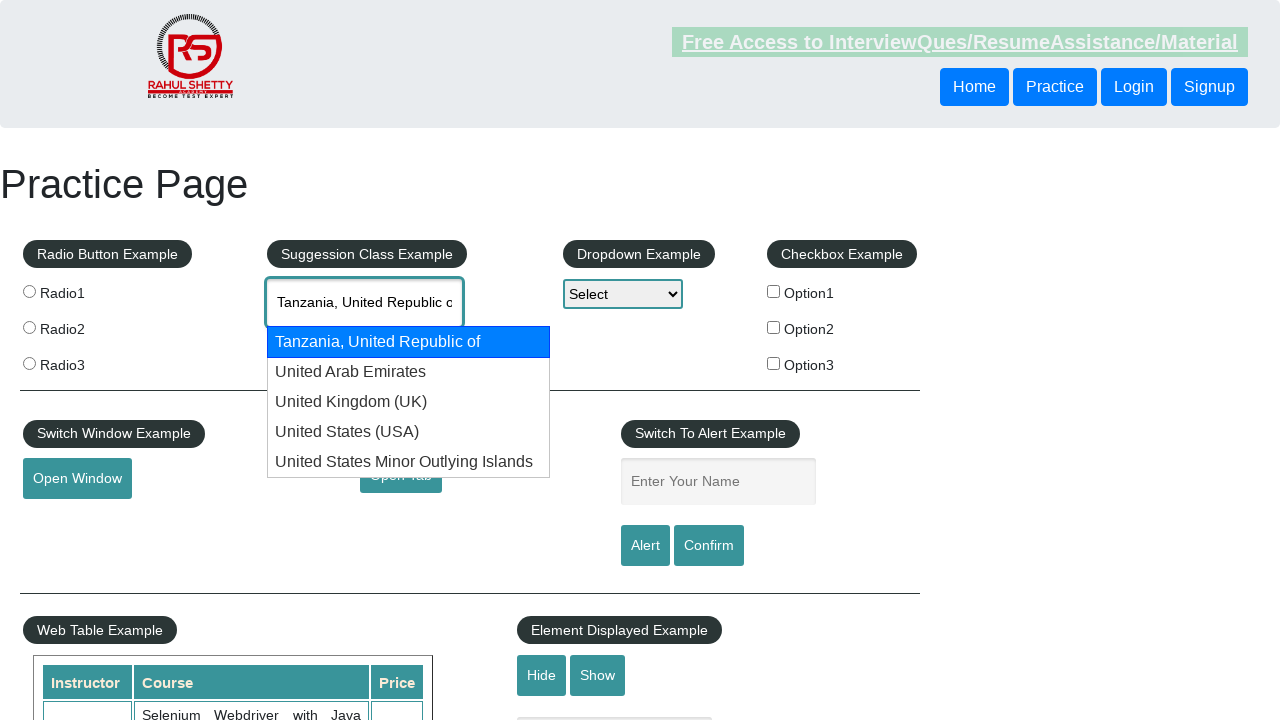

Retrieved updated autocomplete value: 'Tanzania, United Republic of'
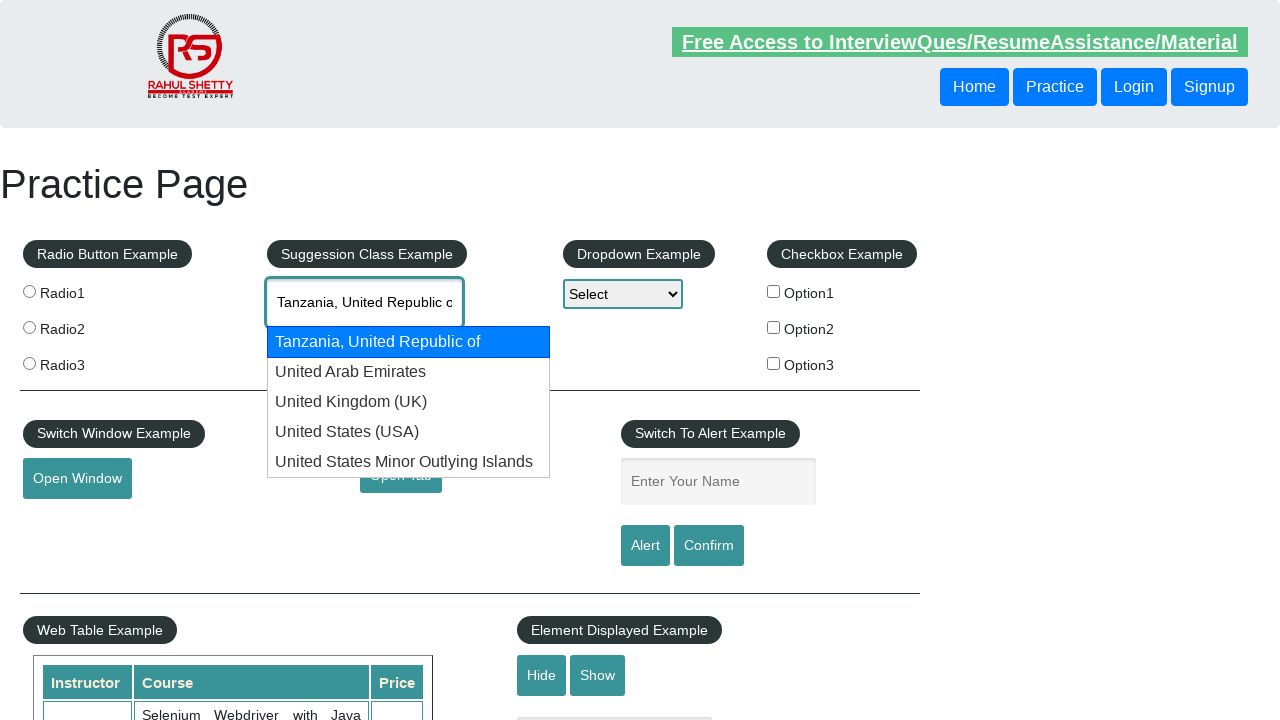

Pressed ArrowDown to navigate dropdown (attempt 2) on #autocomplete
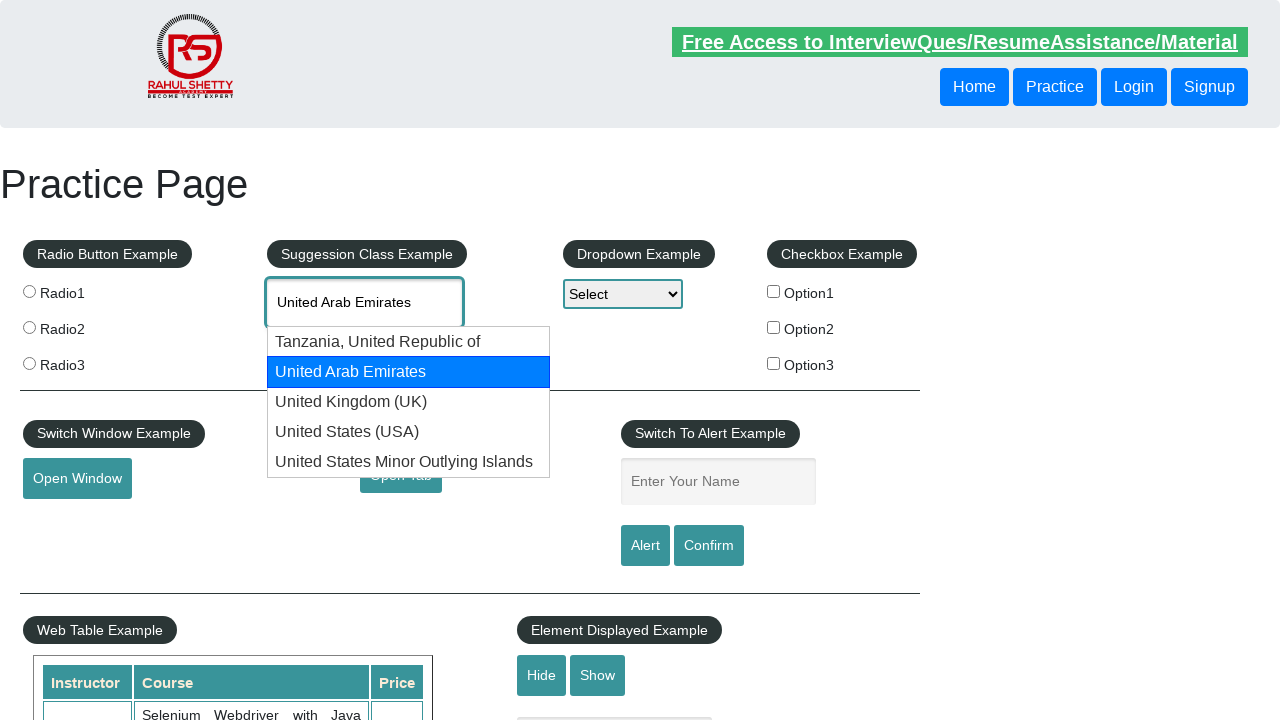

Retrieved updated autocomplete value: 'United Arab Emirates'
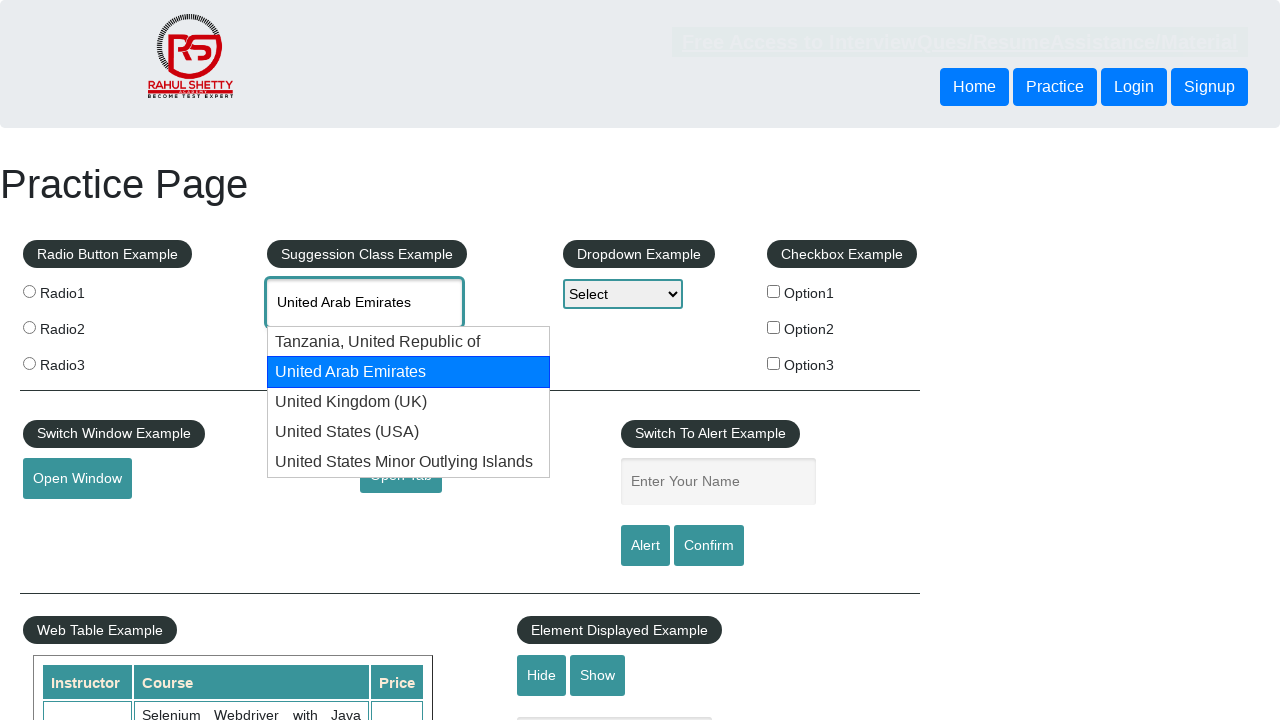

Pressed ArrowDown to navigate dropdown (attempt 3) on #autocomplete
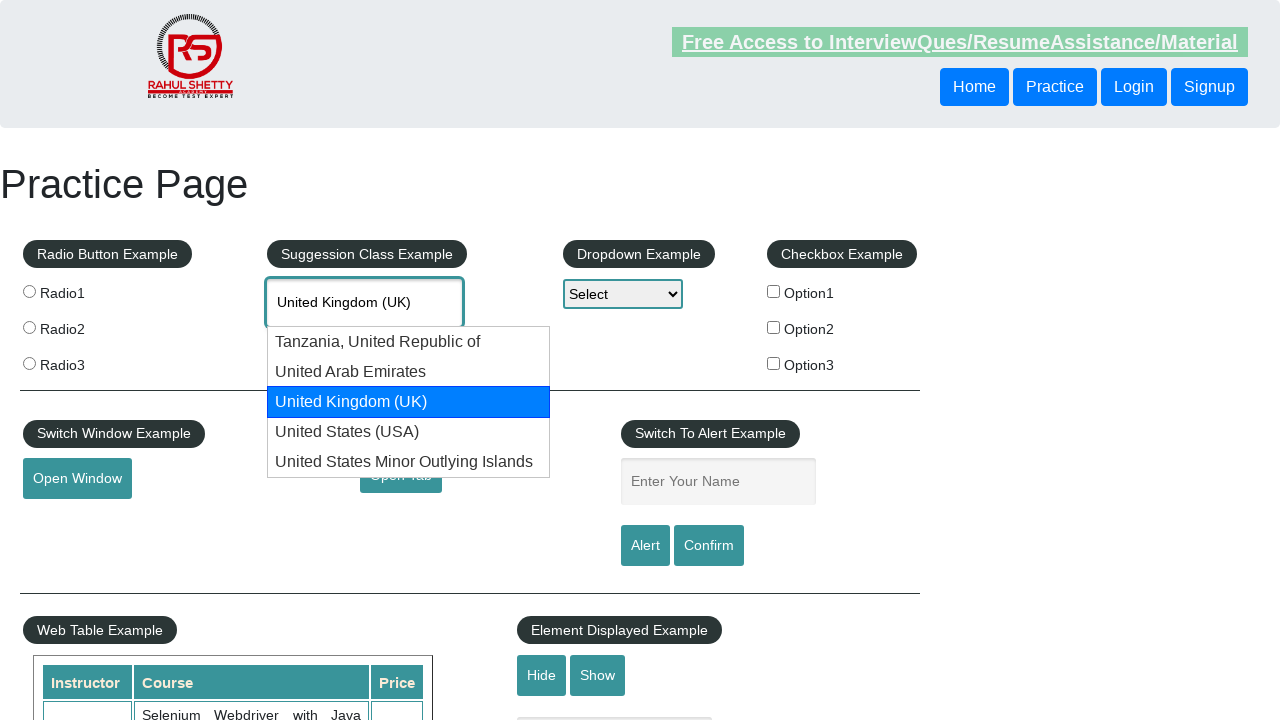

Retrieved updated autocomplete value: 'United Kingdom (UK)'
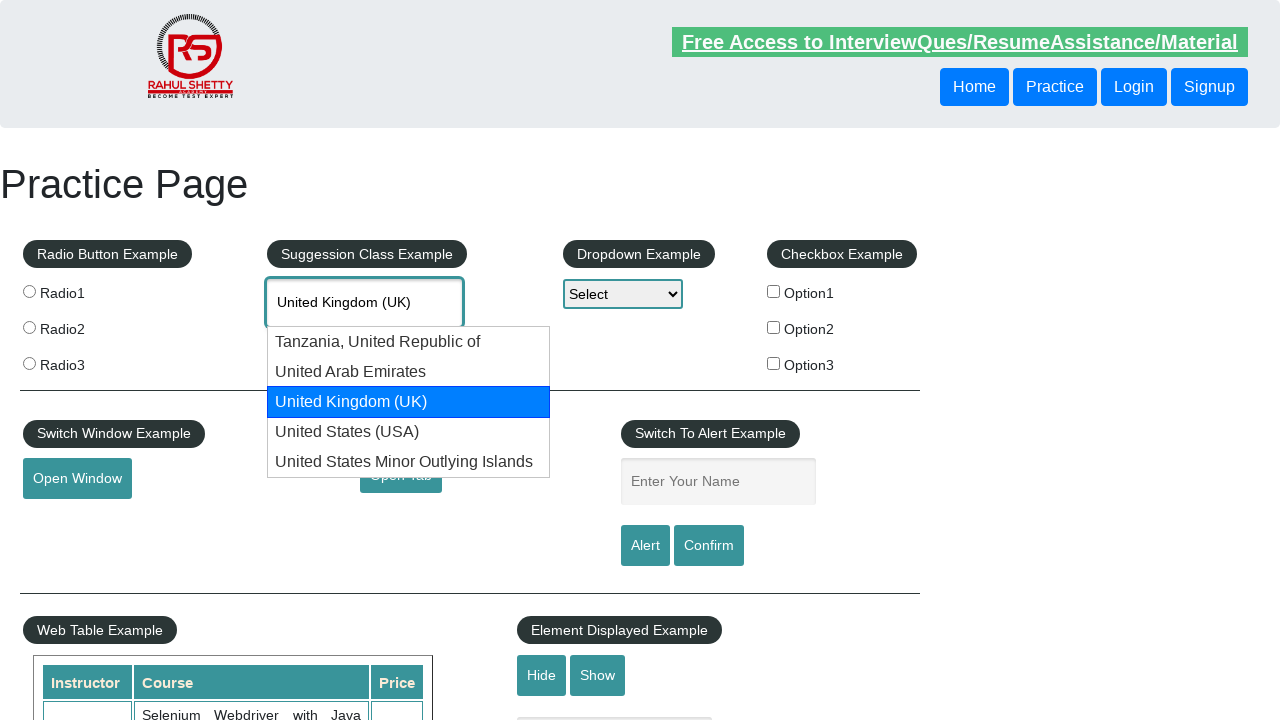

Successfully selected 'United Kingdom (UK)' after 3 attempts
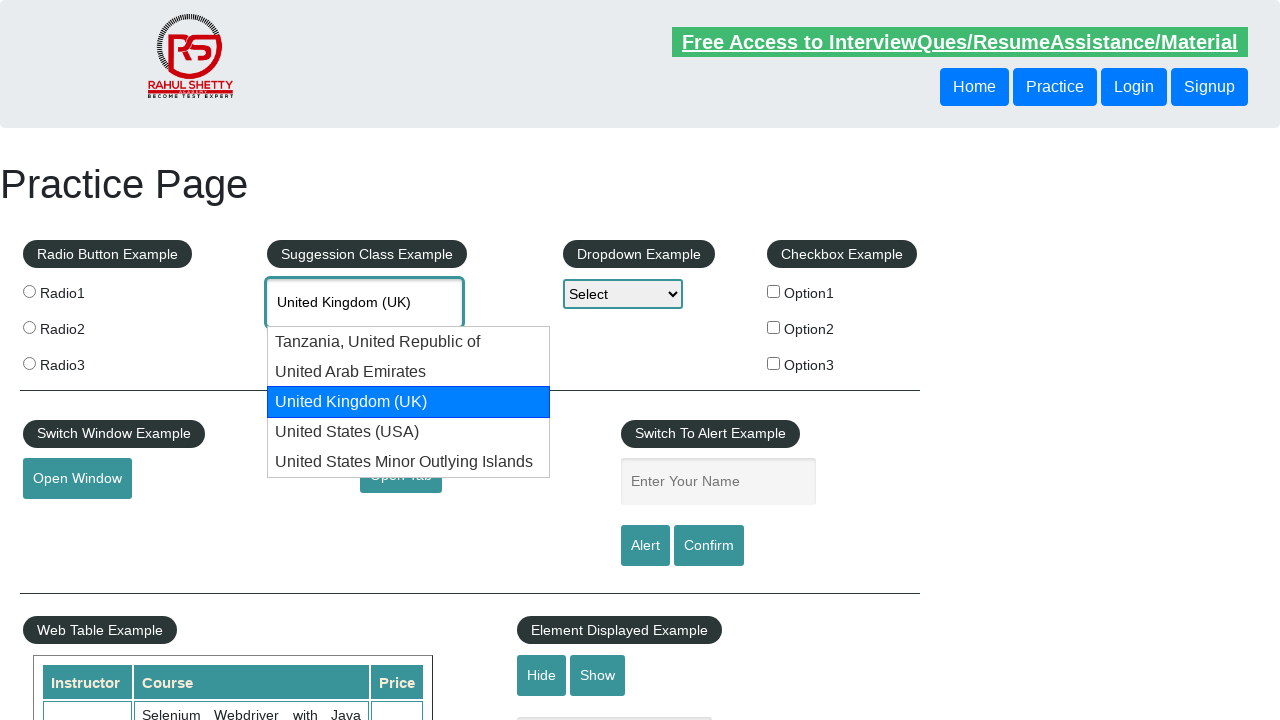

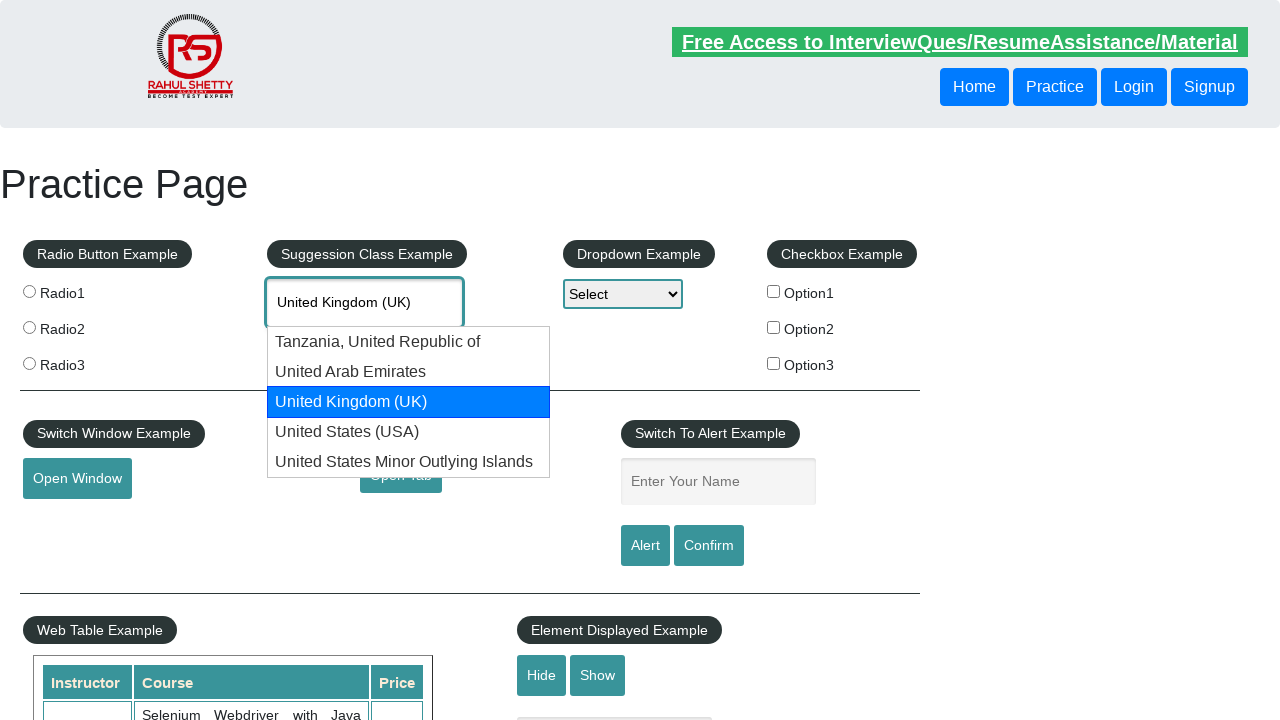